Tests that the toggle all checkbox updates state when individual items are completed or cleared

Starting URL: https://demo.playwright.dev/todomvc

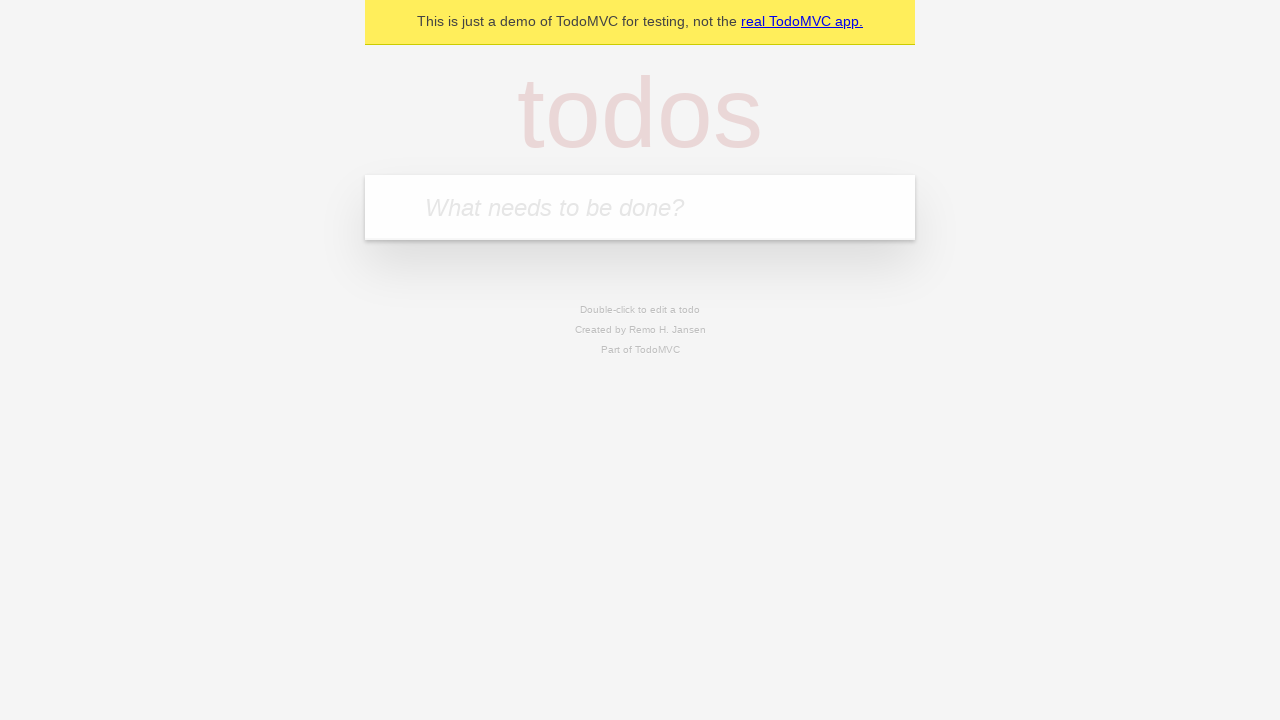

Filled todo input with 'buy some cheese' on internal:attr=[placeholder="What needs to be done?"i]
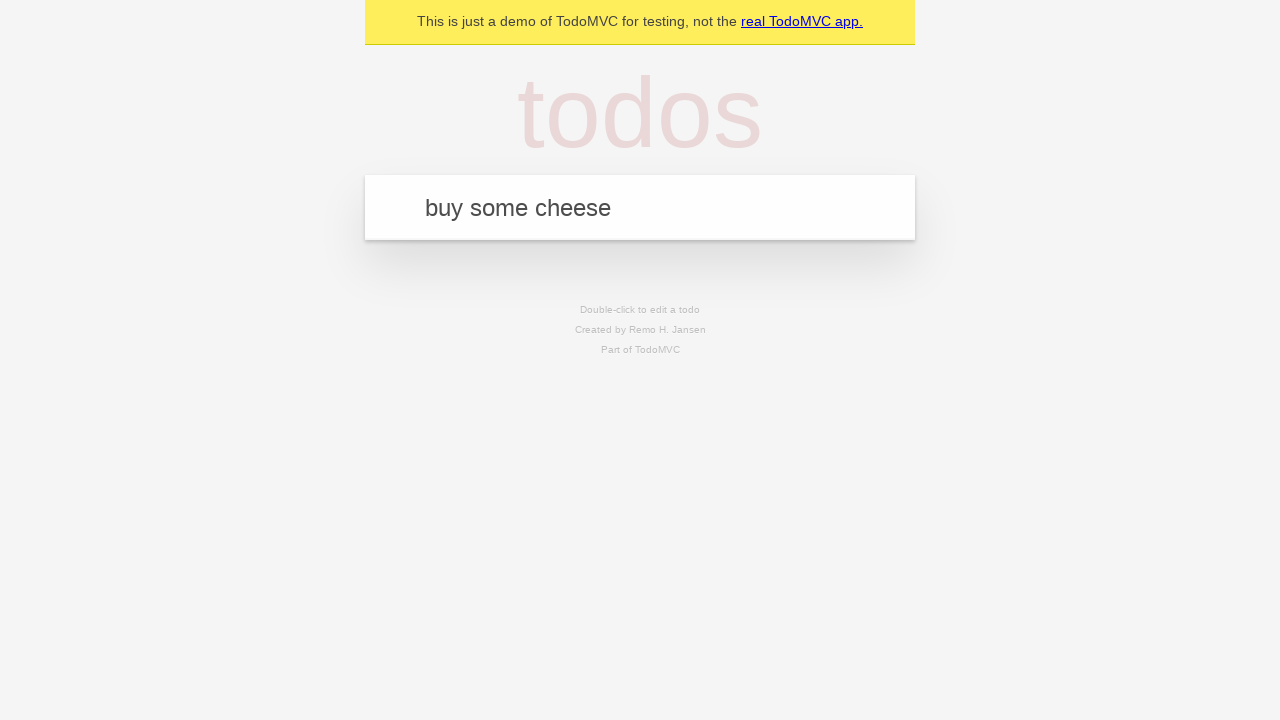

Pressed Enter to create first todo item on internal:attr=[placeholder="What needs to be done?"i]
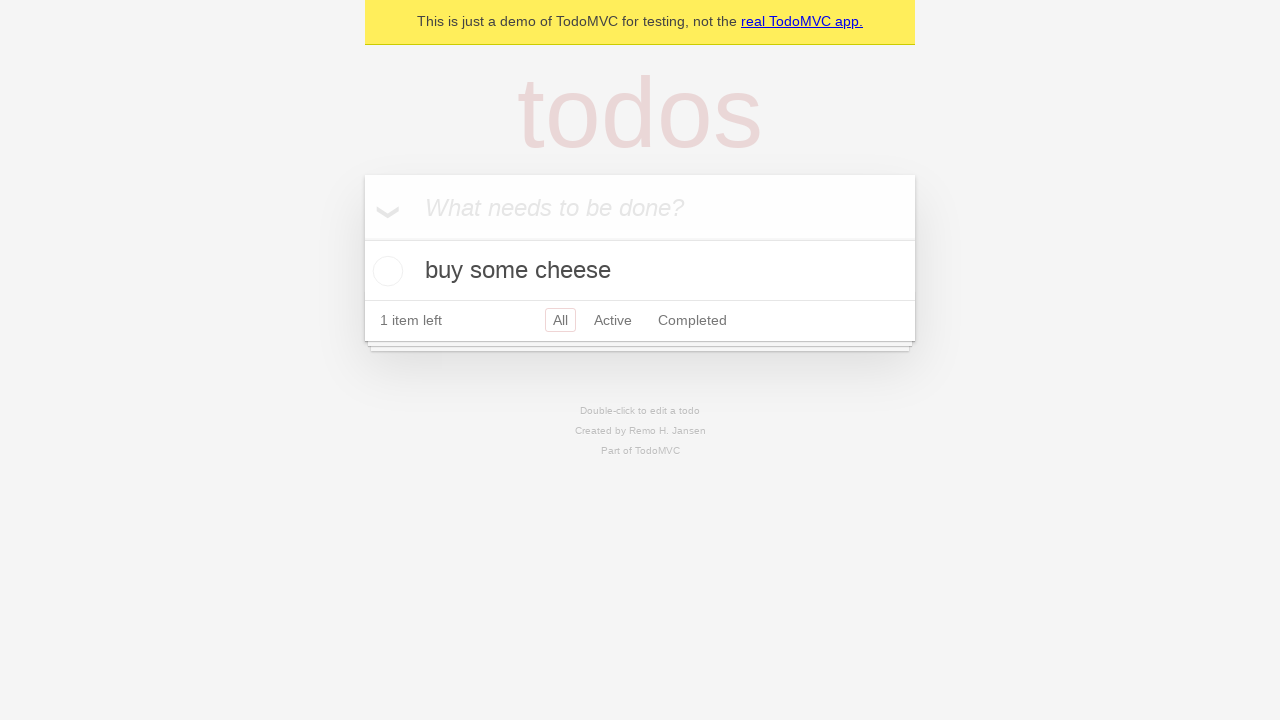

Filled todo input with 'feed the cat' on internal:attr=[placeholder="What needs to be done?"i]
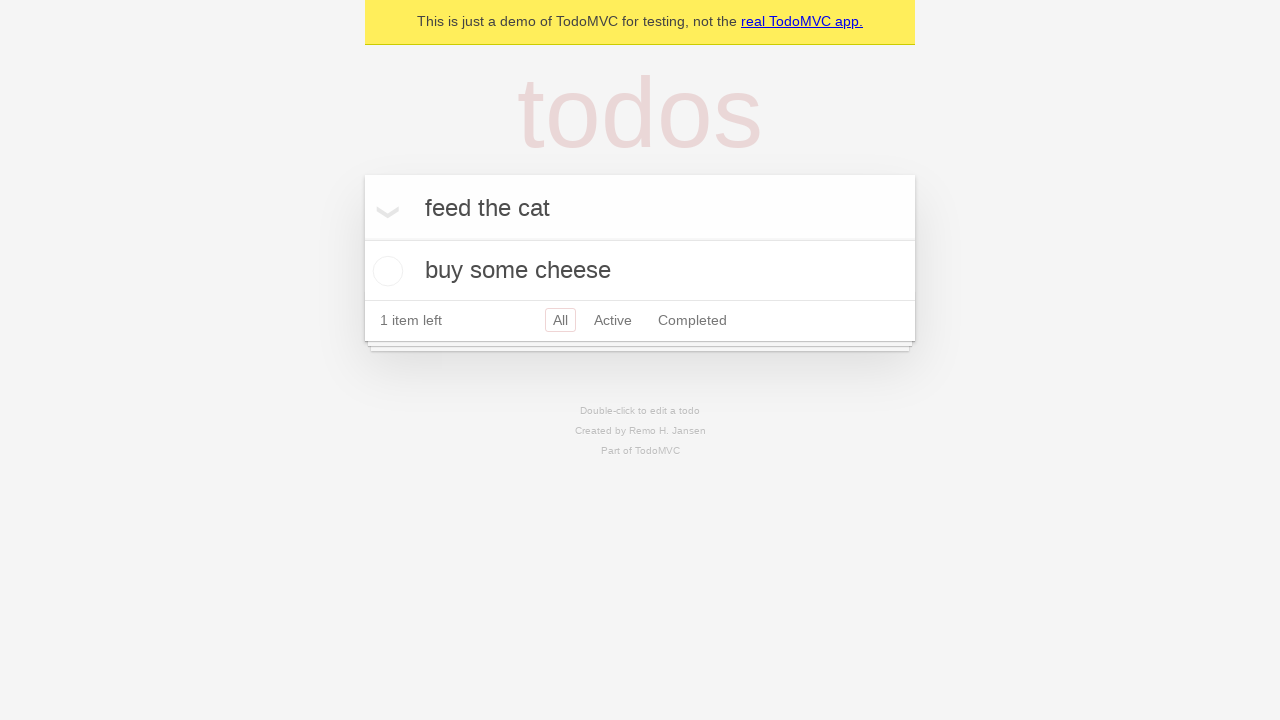

Pressed Enter to create second todo item on internal:attr=[placeholder="What needs to be done?"i]
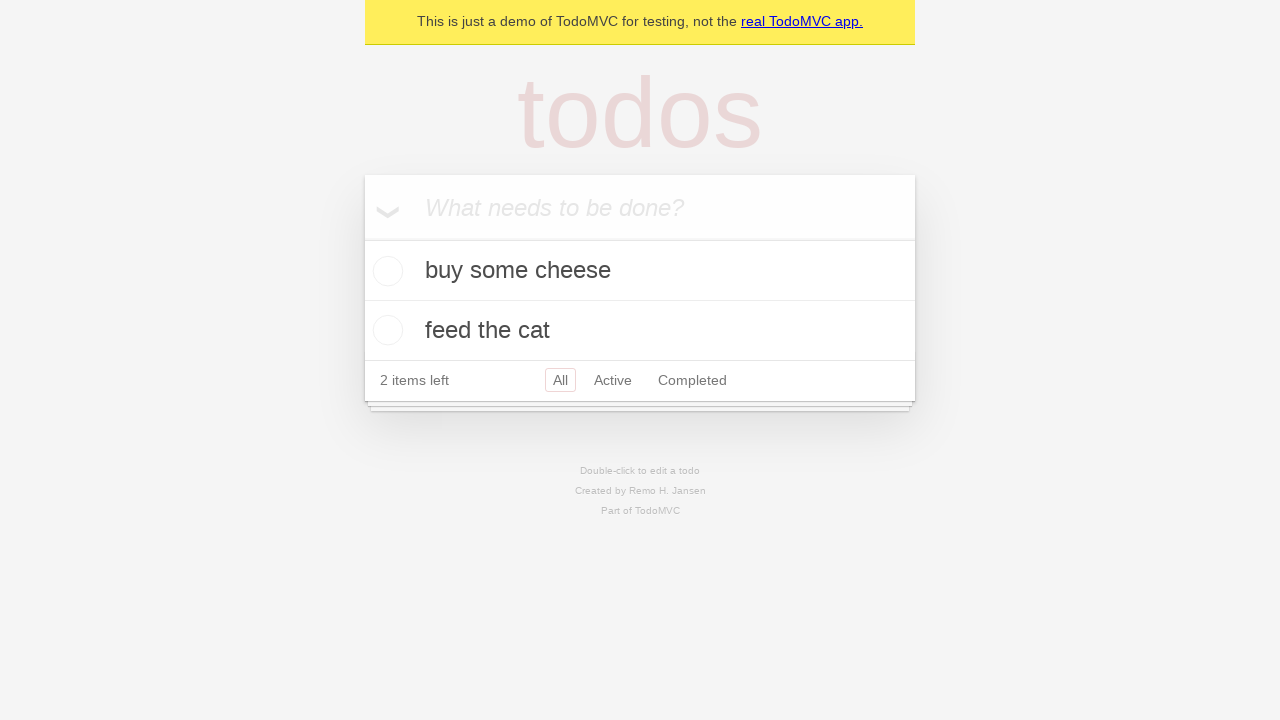

Filled todo input with 'book a doctors appointment' on internal:attr=[placeholder="What needs to be done?"i]
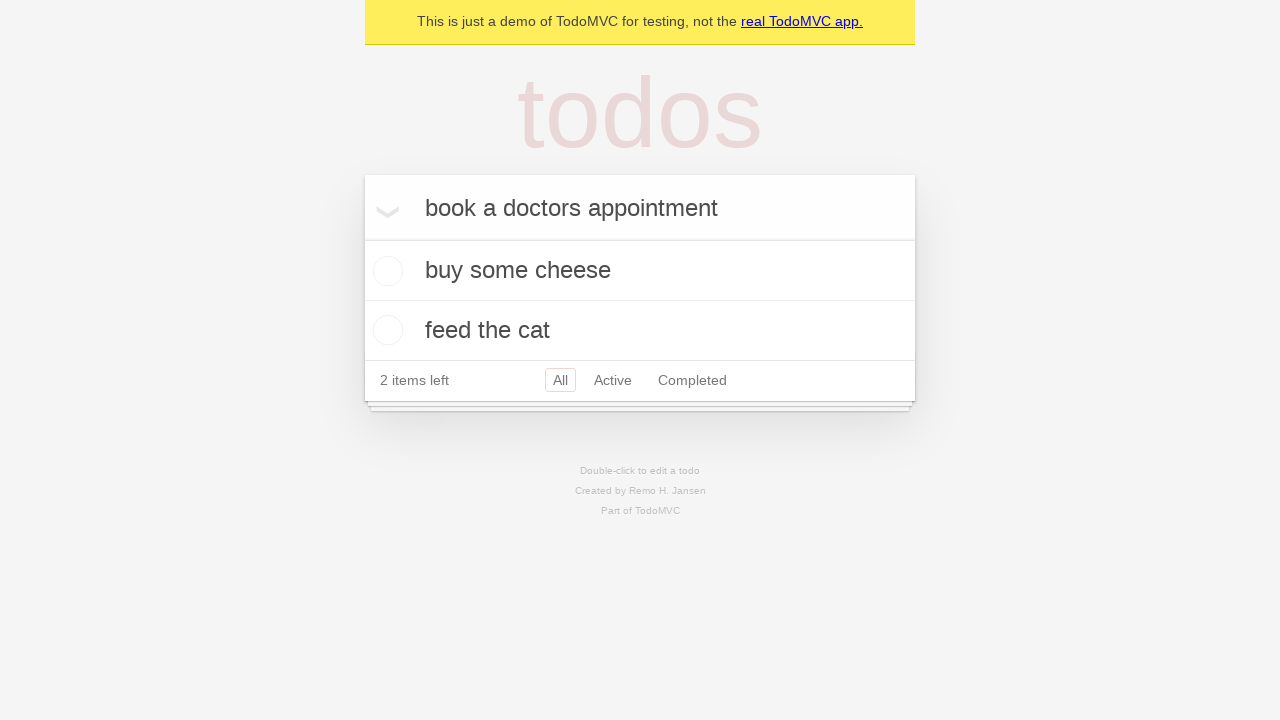

Pressed Enter to create third todo item on internal:attr=[placeholder="What needs to be done?"i]
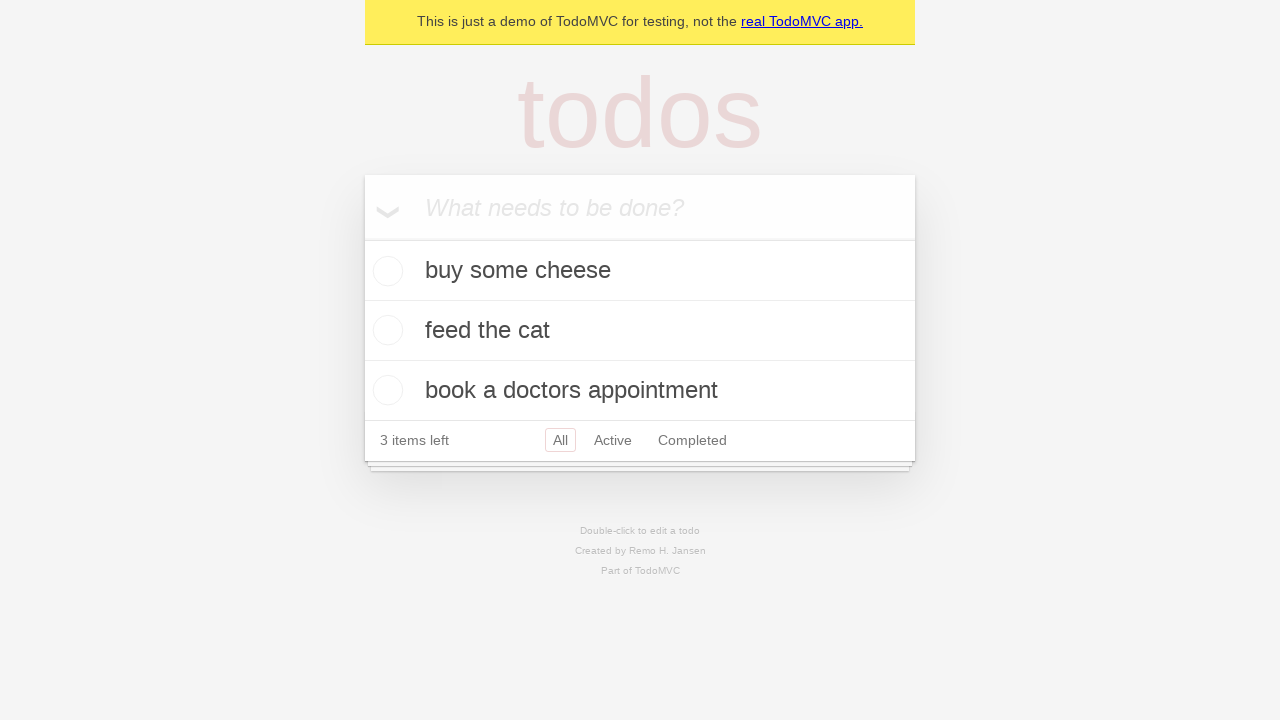

Checked toggle all checkbox to mark all items as complete at (362, 238) on internal:label="Mark all as complete"i
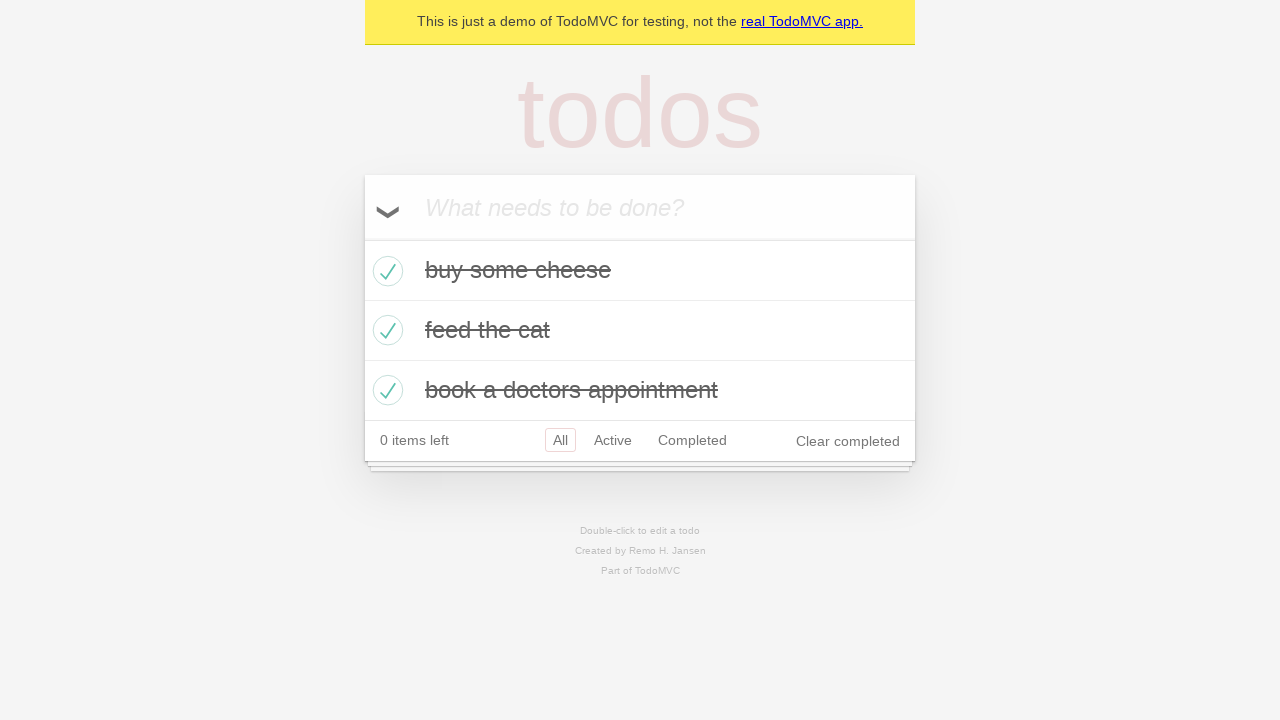

Unchecked the first todo item checkbox at (385, 271) on internal:testid=[data-testid="todo-item"s] >> nth=0 >> internal:role=checkbox
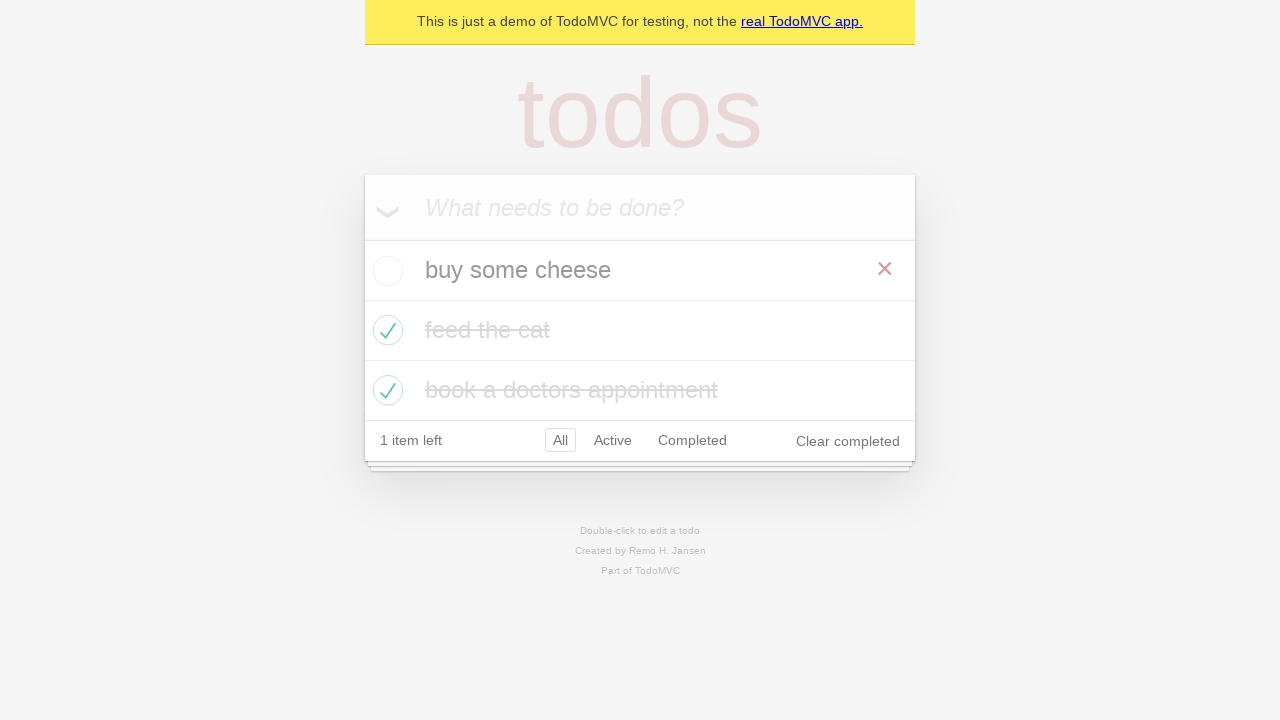

Re-checked the first todo item checkbox at (385, 271) on internal:testid=[data-testid="todo-item"s] >> nth=0 >> internal:role=checkbox
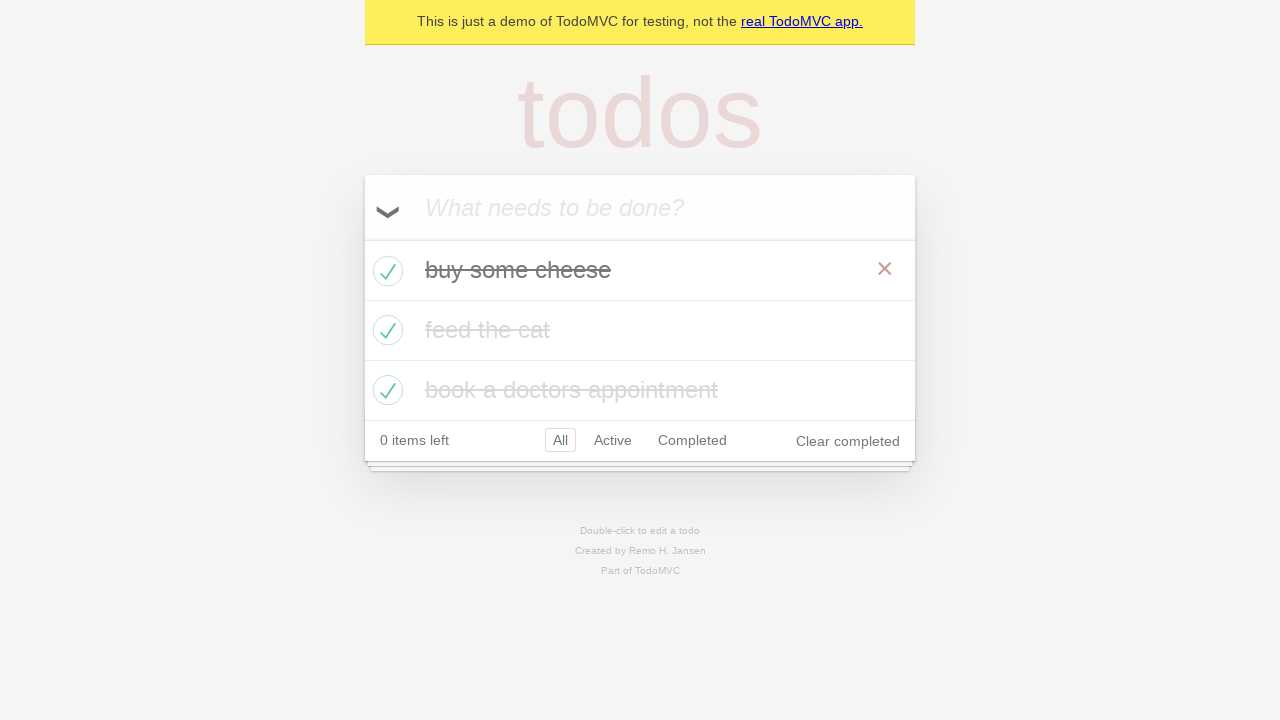

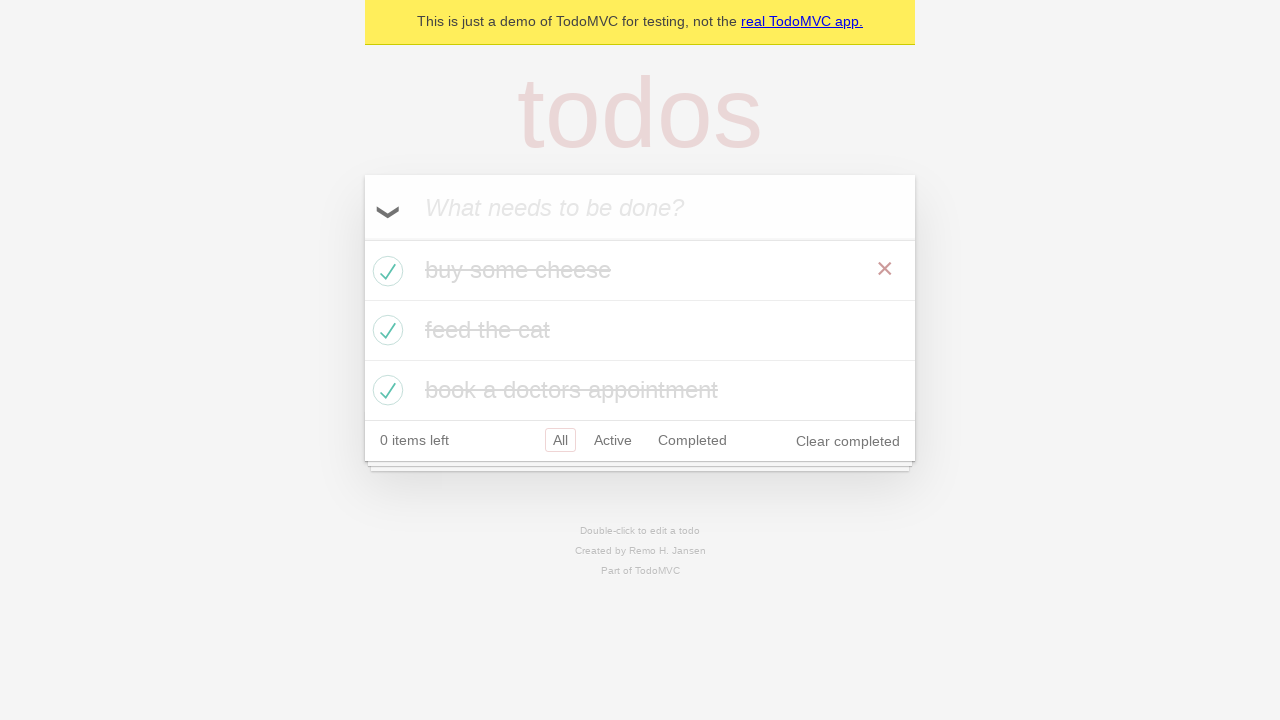